Tests dynamic content loading by clicking a start button and waiting for hidden content to appear

Starting URL: https://the-internet.herokuapp.com/dynamic_loading/1

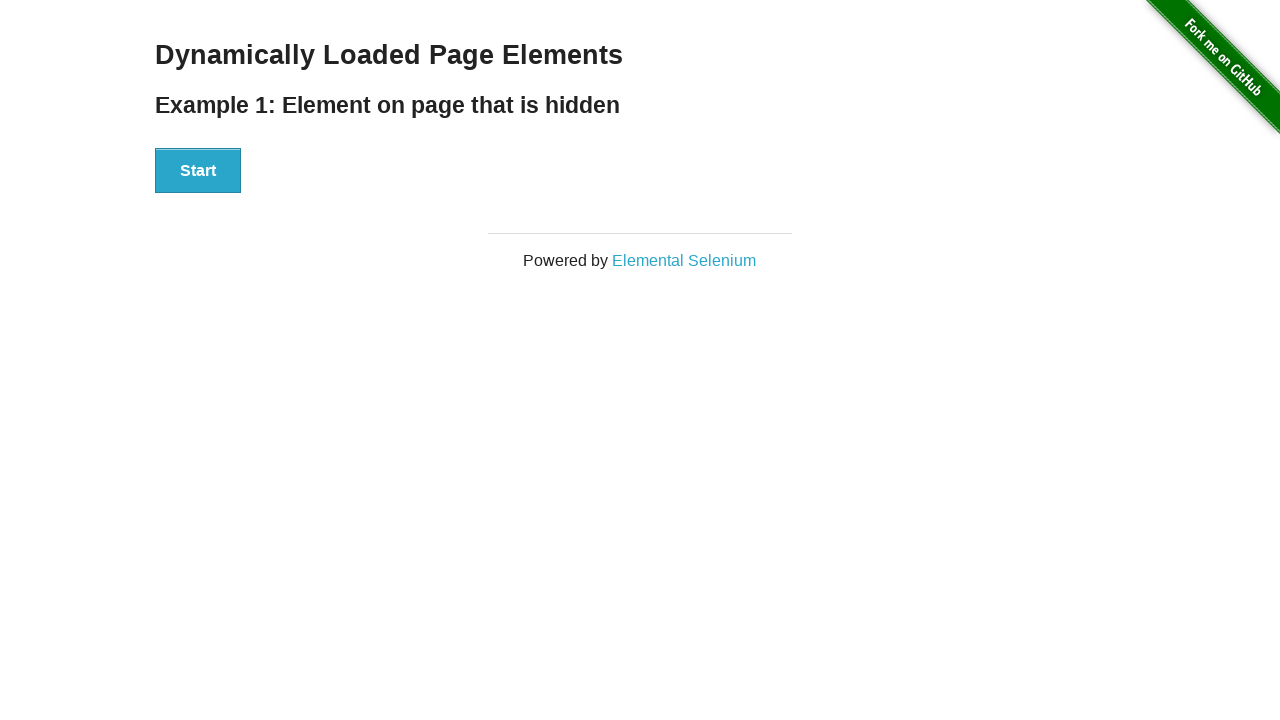

Clicked start button to trigger dynamic content loading at (198, 171) on [id='start'] button
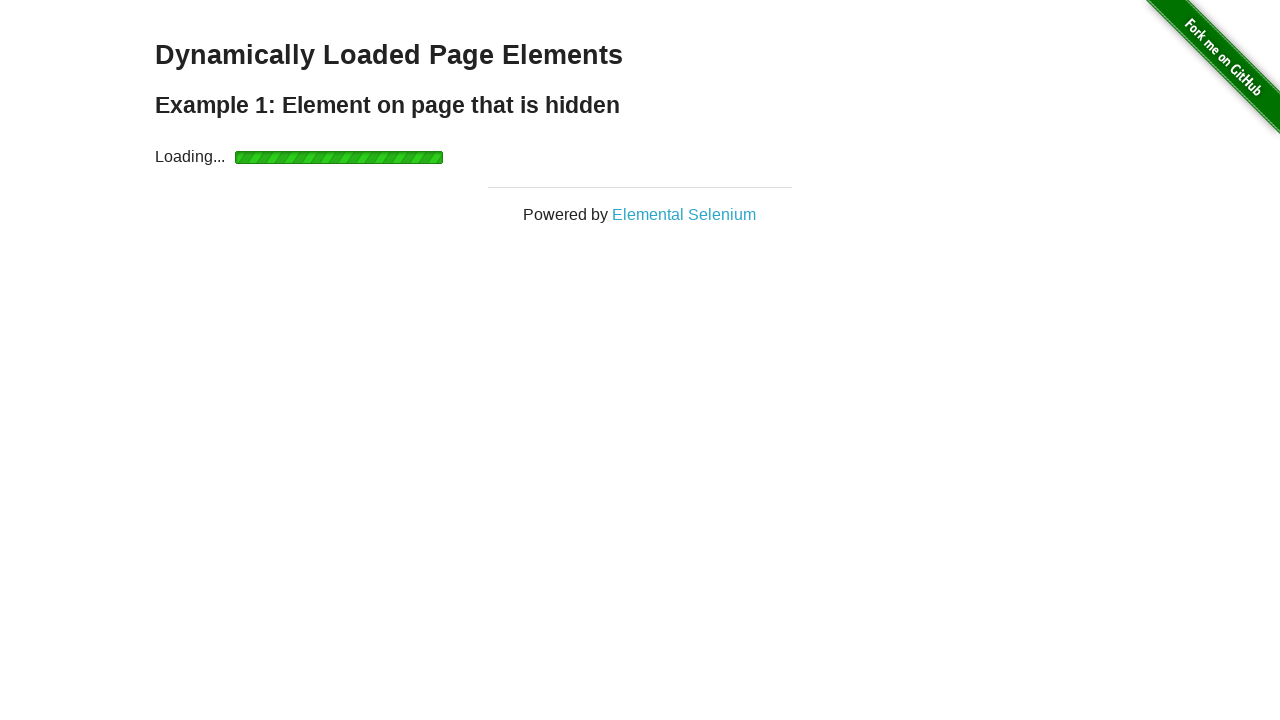

Dynamic content finished loading and is now visible
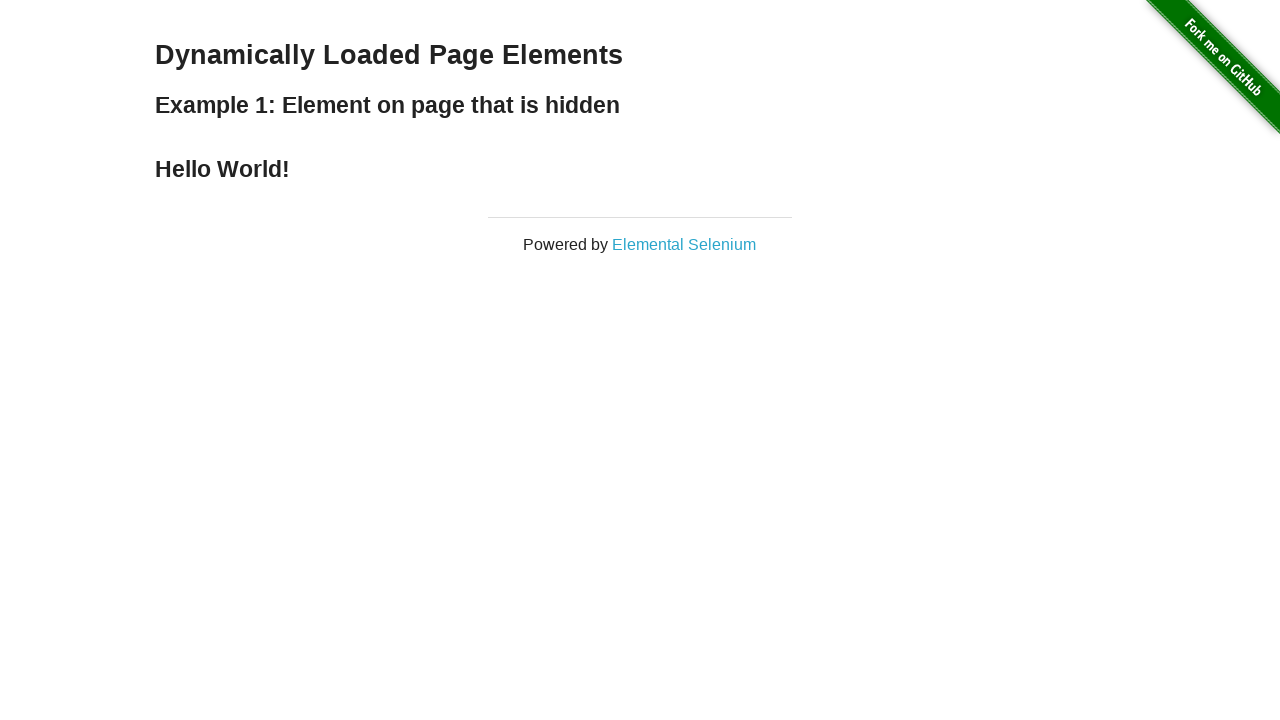

Retrieved loaded text: 'Hello World!'
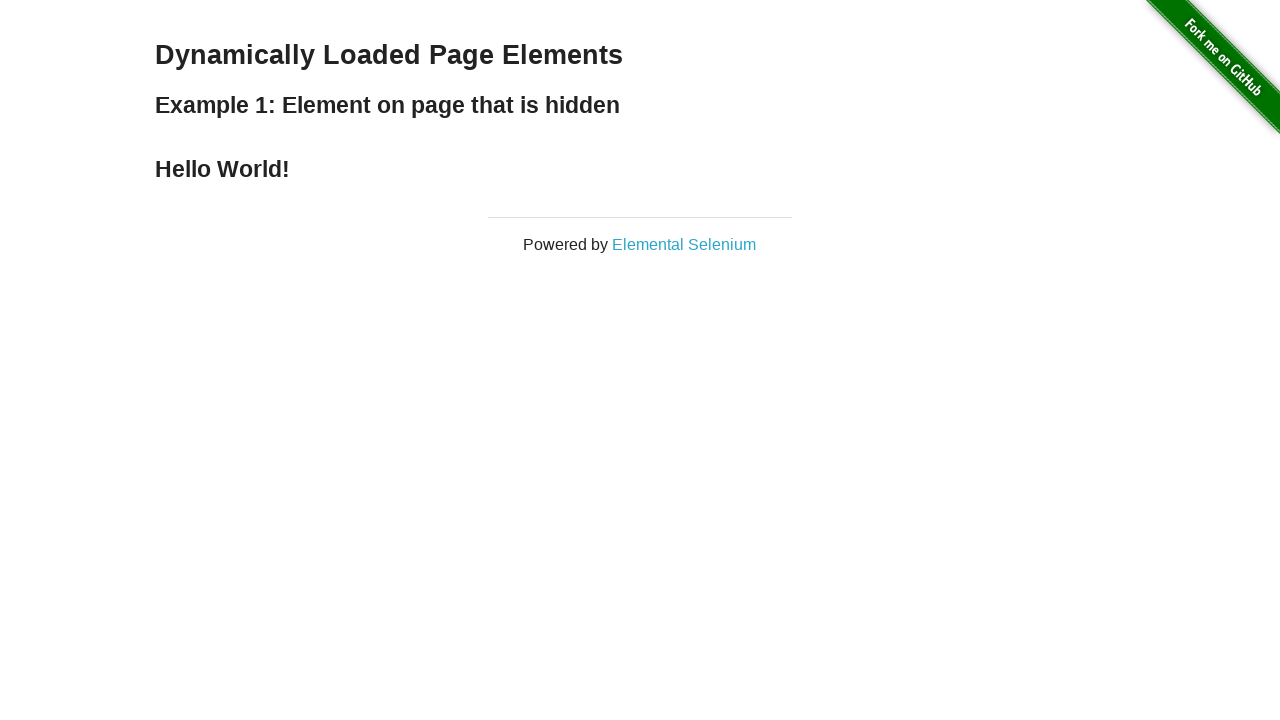

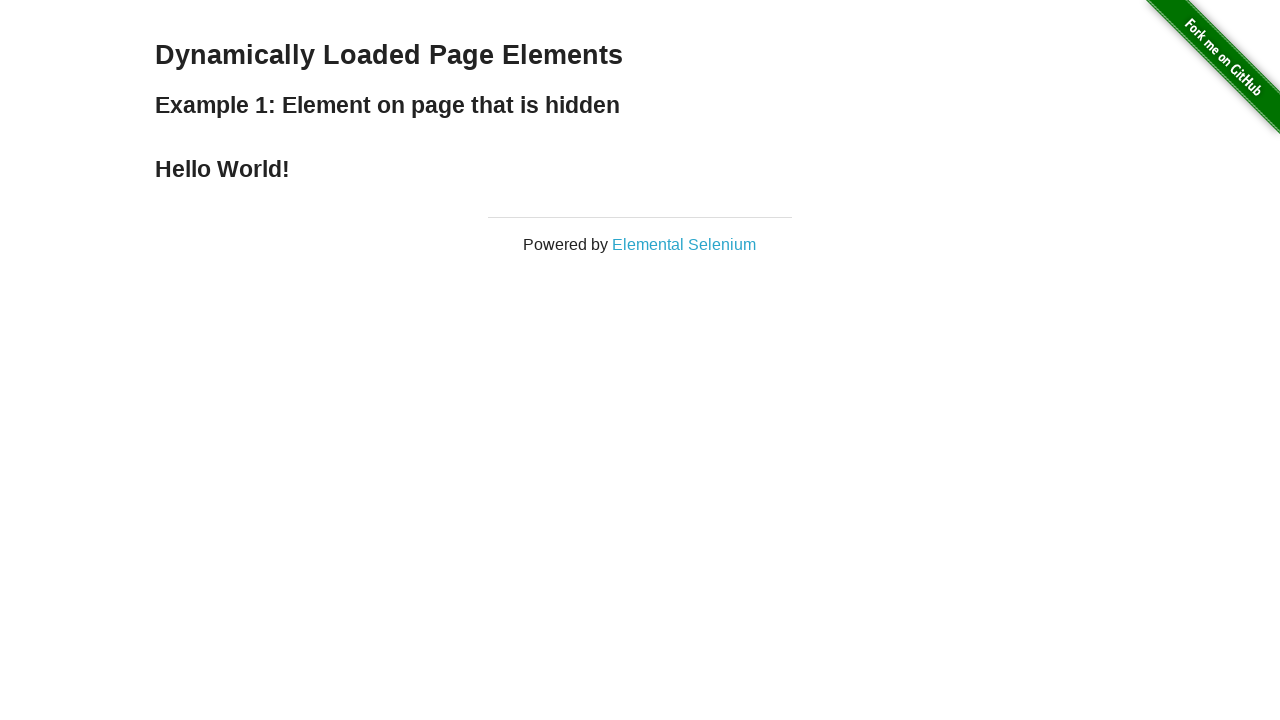